Tests clicking on pricing link and verifies the button names on the pricing page

Starting URL: https://ipbase.com/

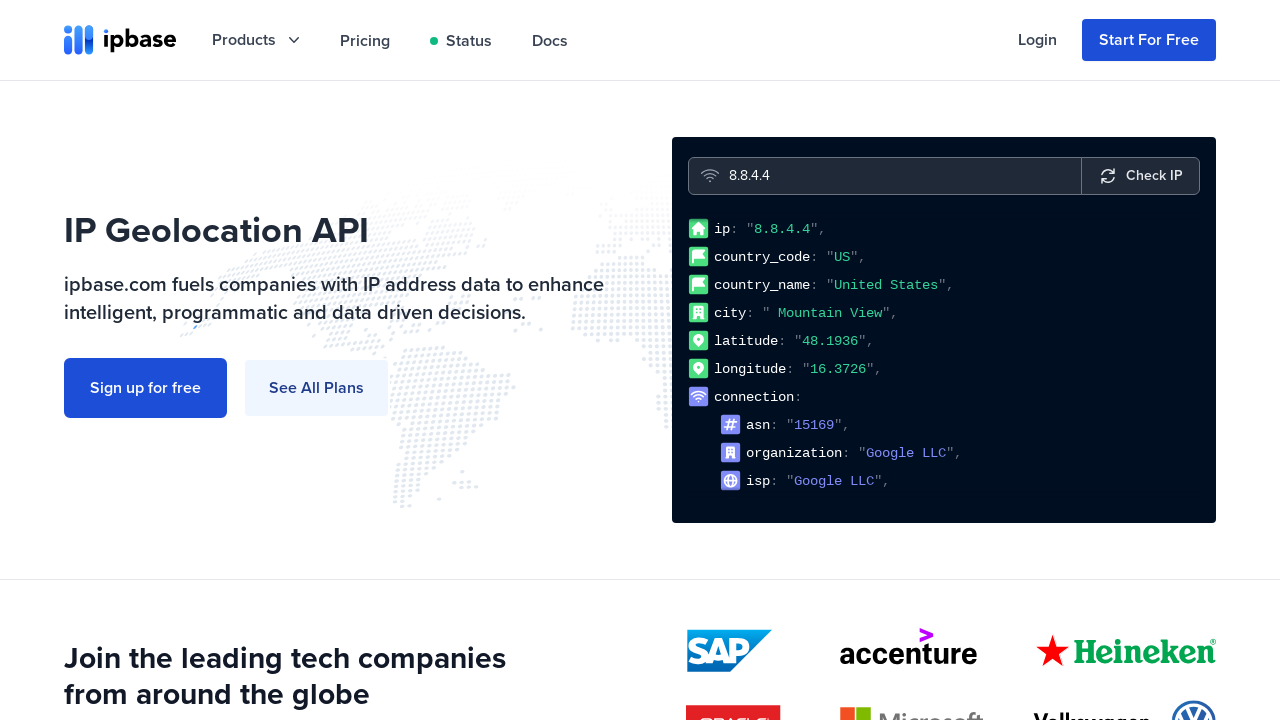

Clicked on pricing link at (365, 40) on xpath=//div[starts-with(@class, 'hidden relative')]/child::a[1]
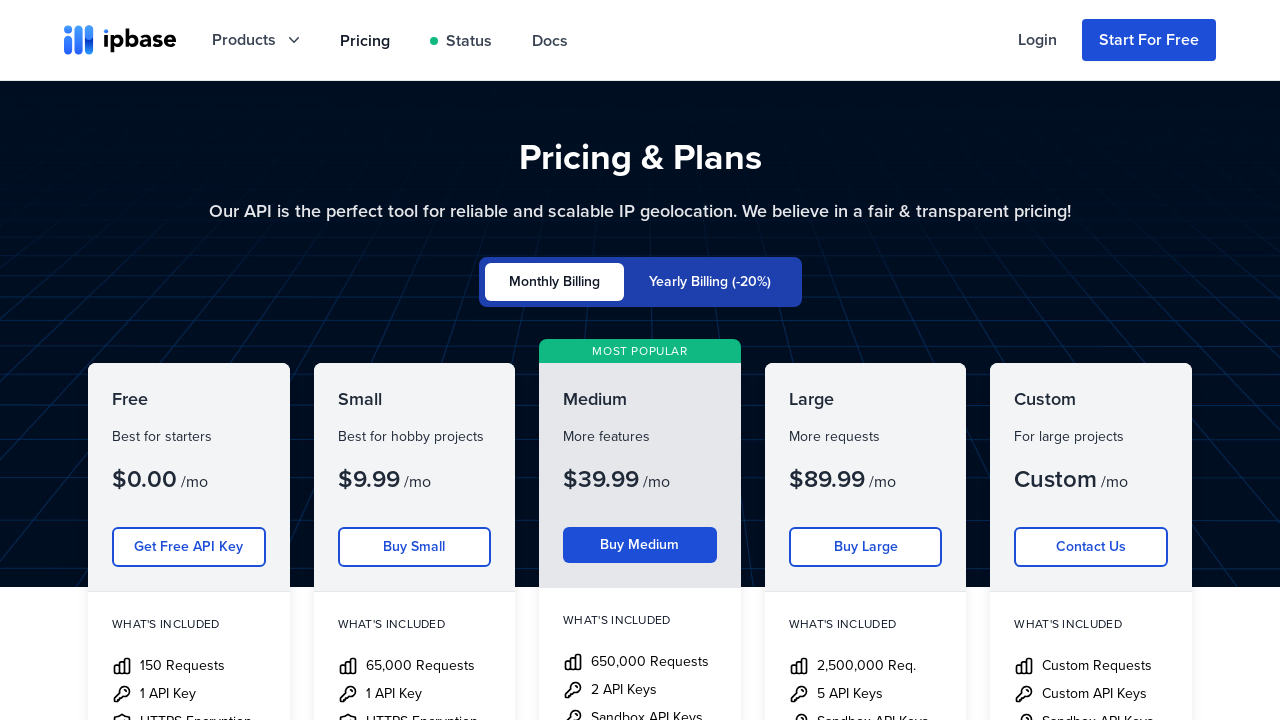

Buttons loaded on pricing page
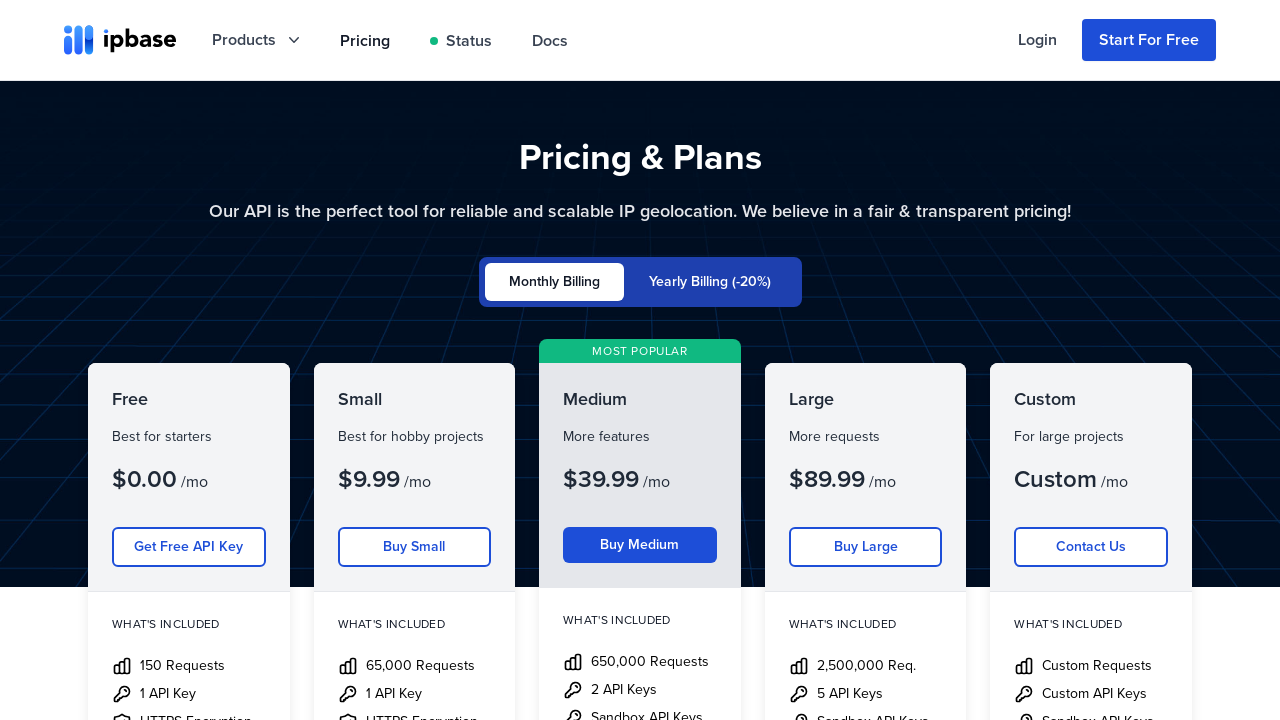

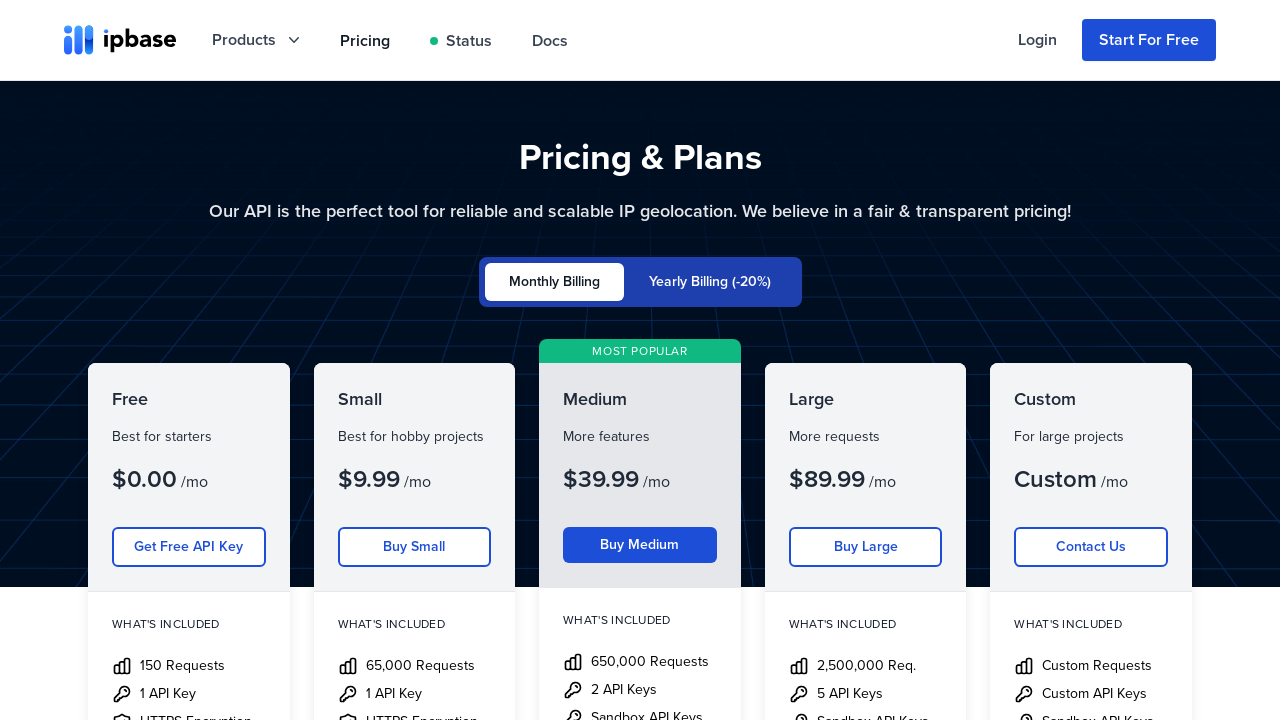